Tests dropdown handling by iterating through all options in a select dropdown and selecting each one sequentially to verify dropdown functionality.

Starting URL: https://www.syntaxprojects.com/basic-select-dropdown-demo.php

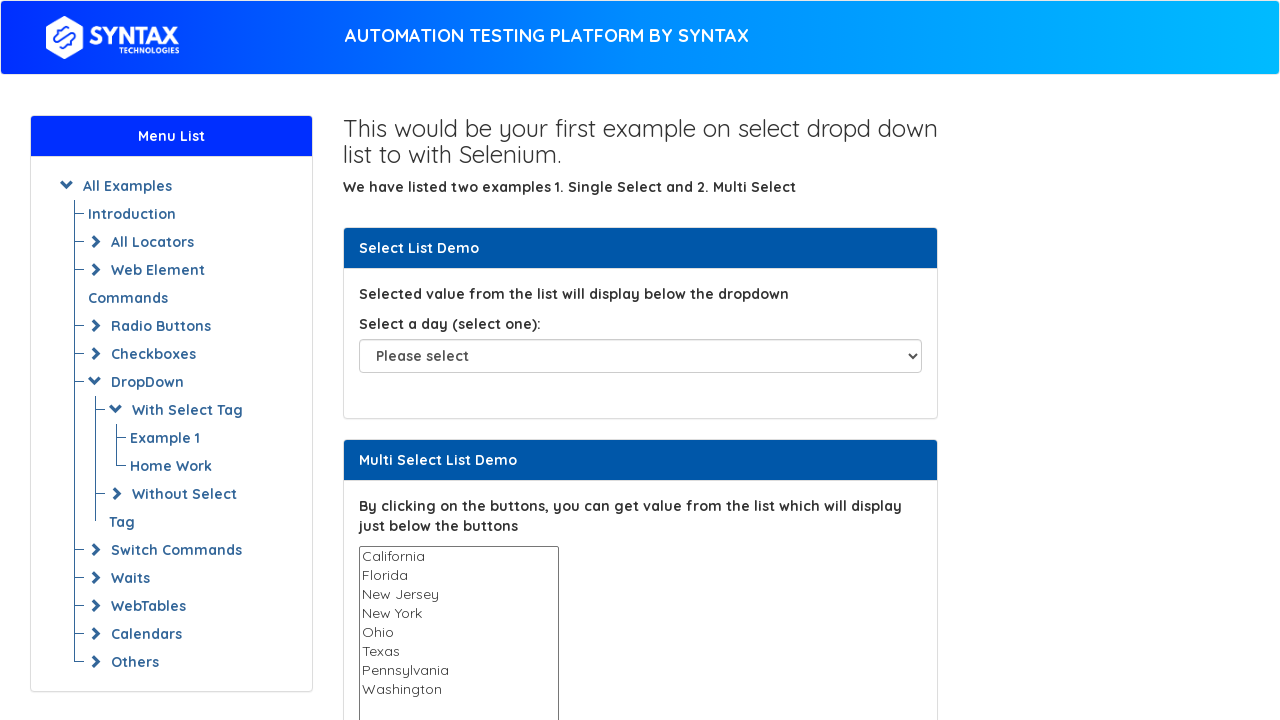

Waited for dropdown selector #select-demo to be visible
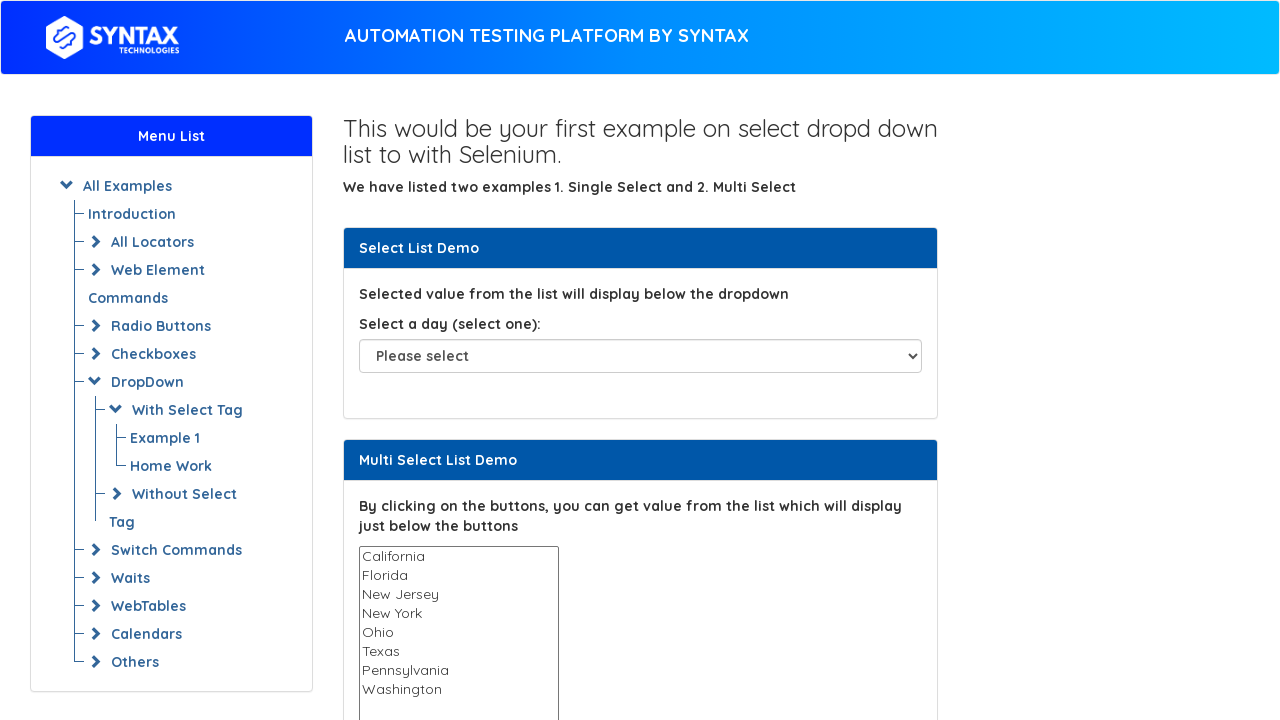

Located the dropdown element #select-demo
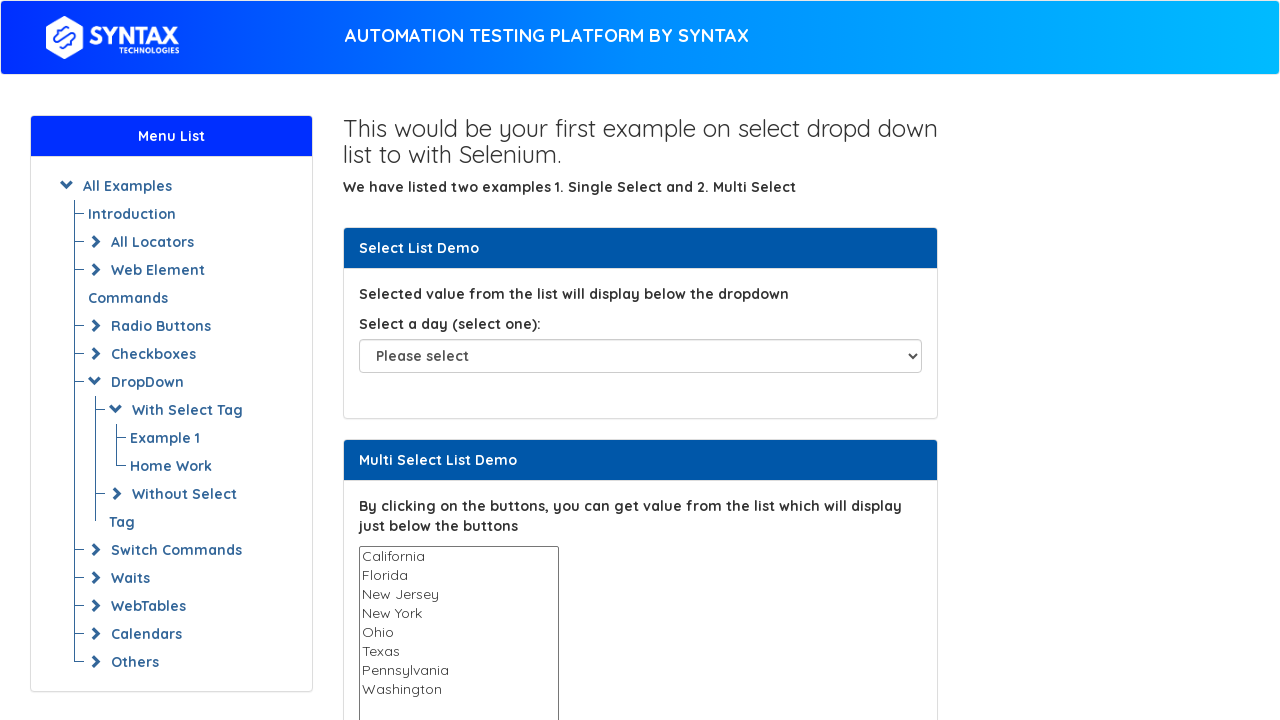

Retrieved all option elements from the dropdown
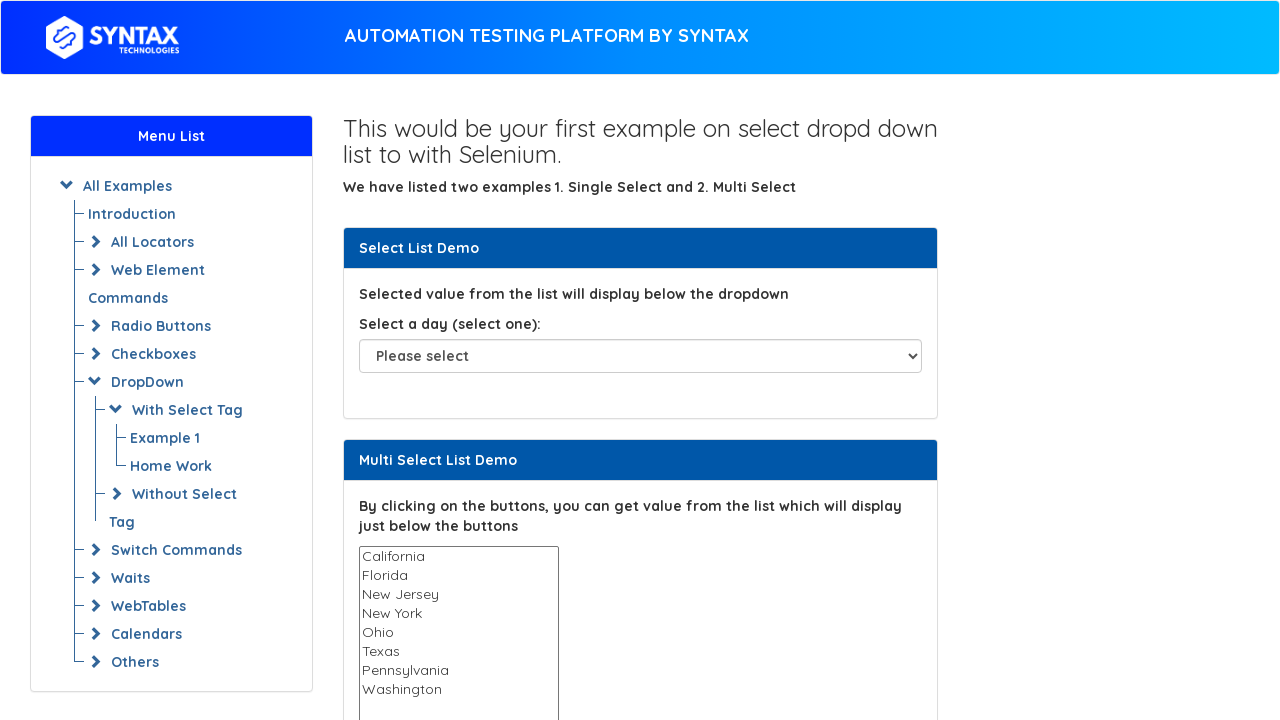

Dropdown contains 8 total options
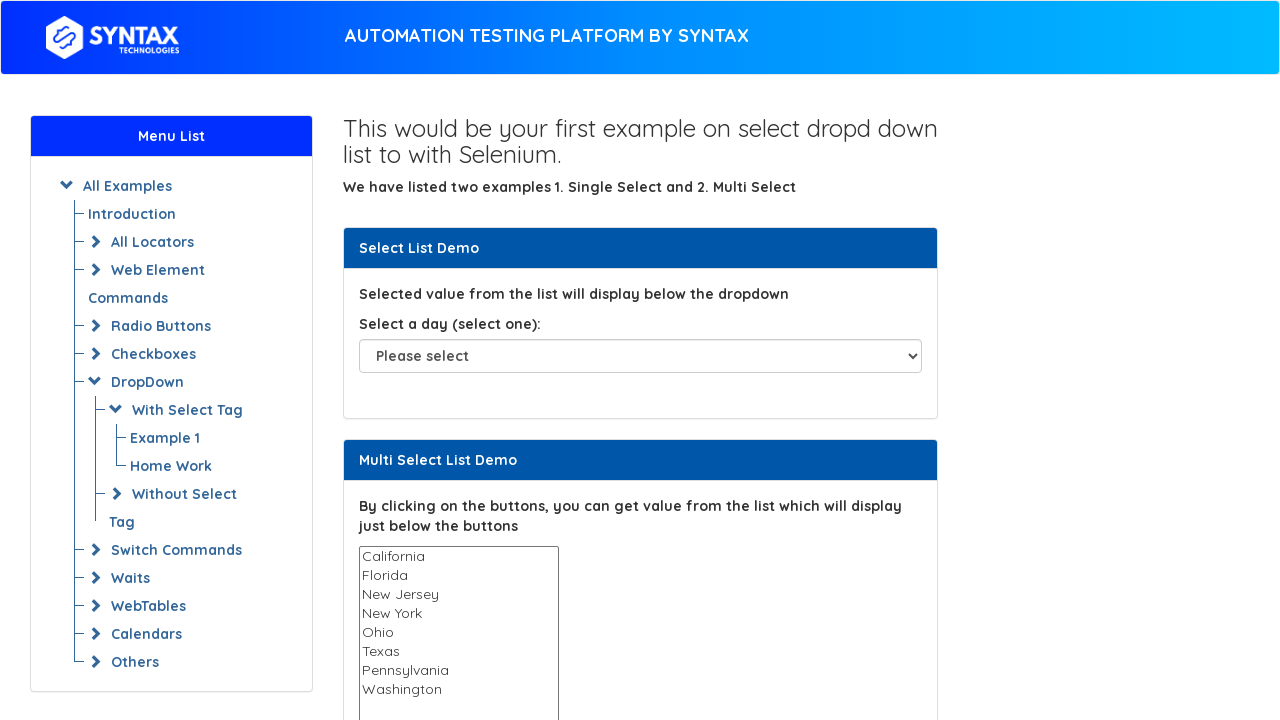

Selected dropdown option at index 1 on #select-demo
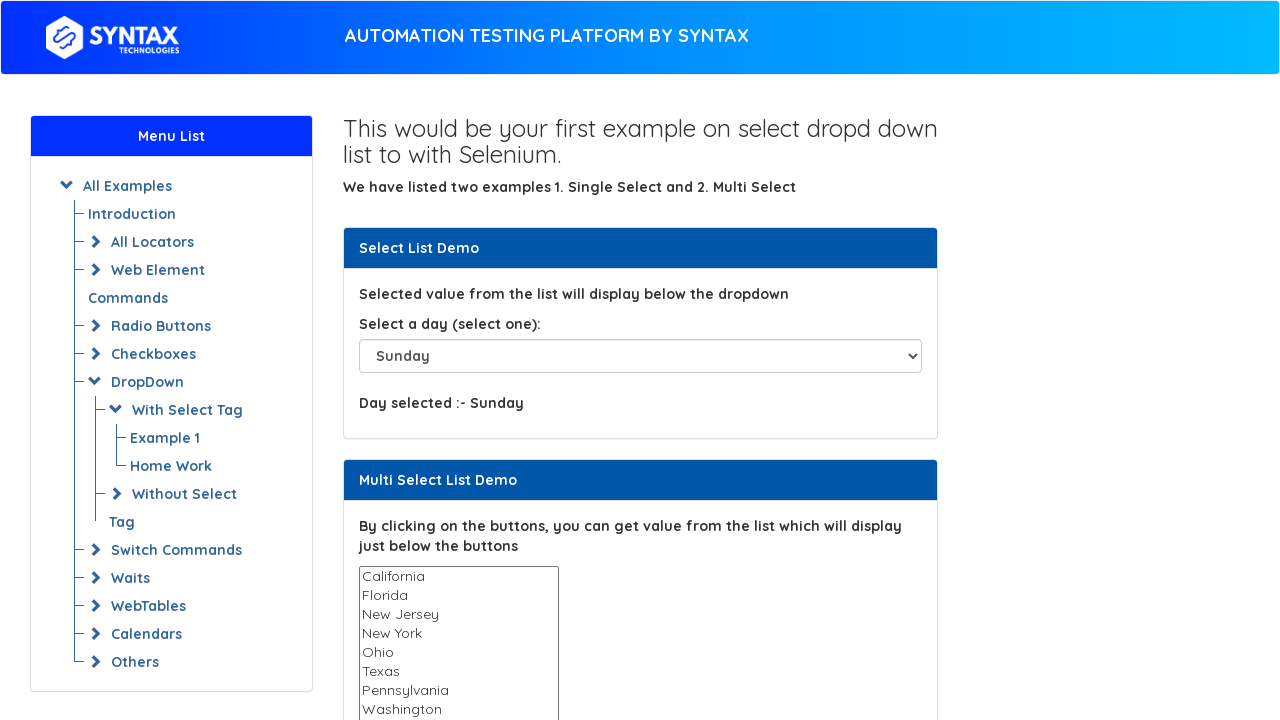

Waited 500ms after selecting option at index 1
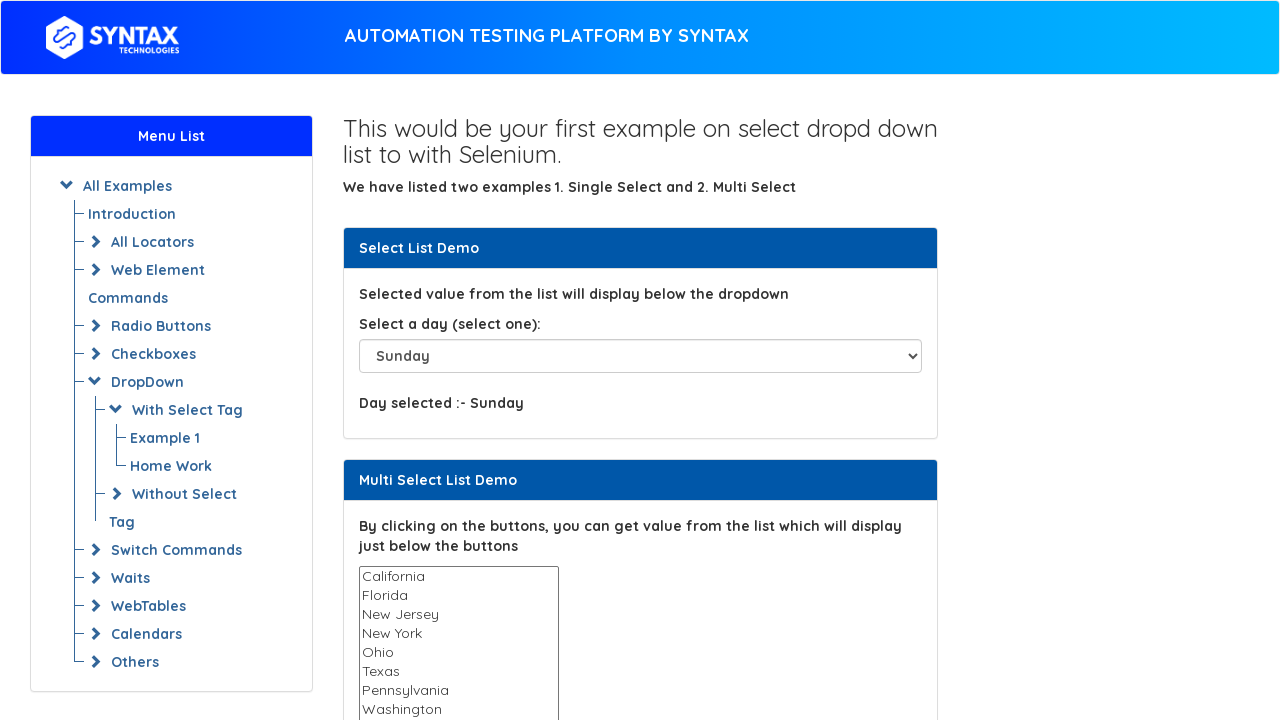

Selected dropdown option at index 2 on #select-demo
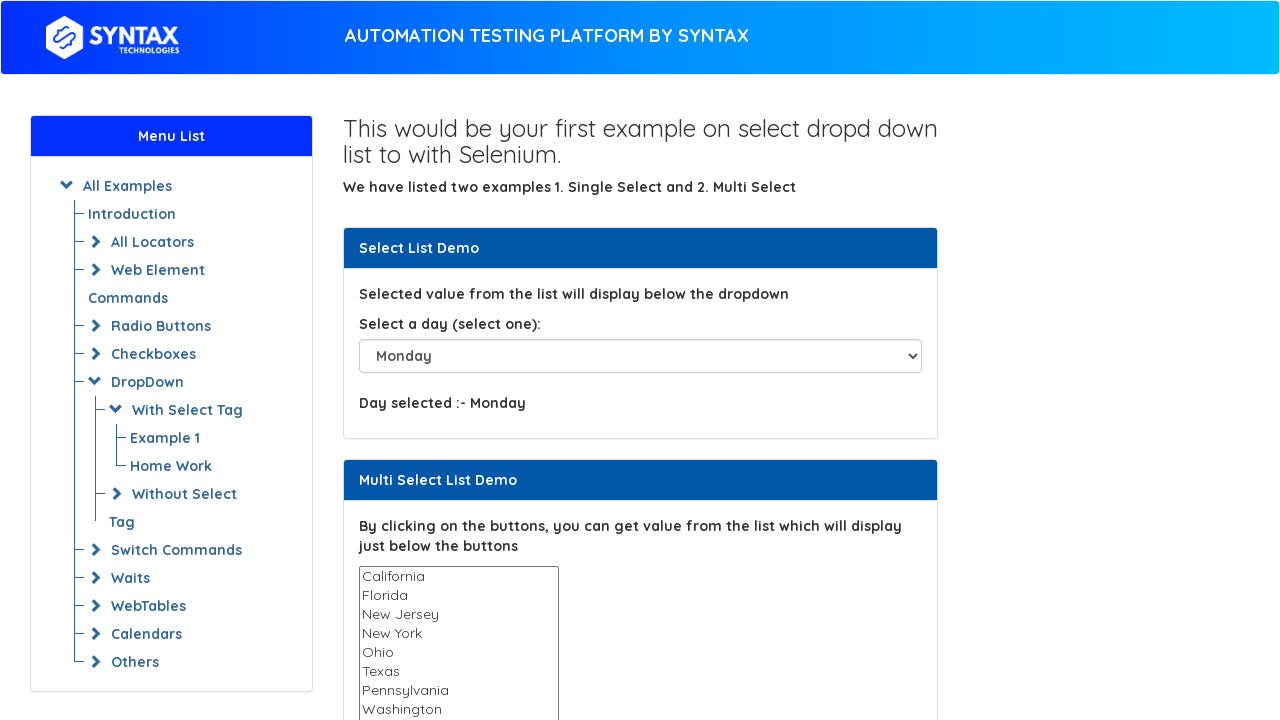

Waited 500ms after selecting option at index 2
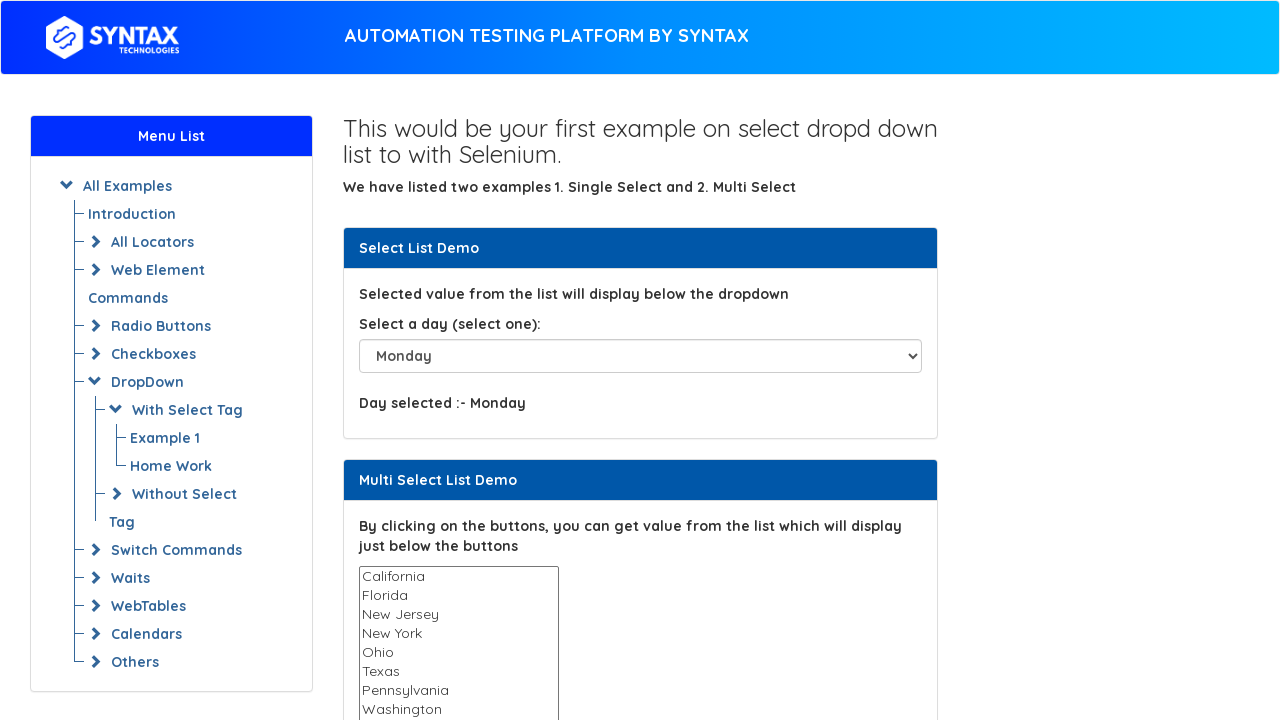

Selected dropdown option at index 3 on #select-demo
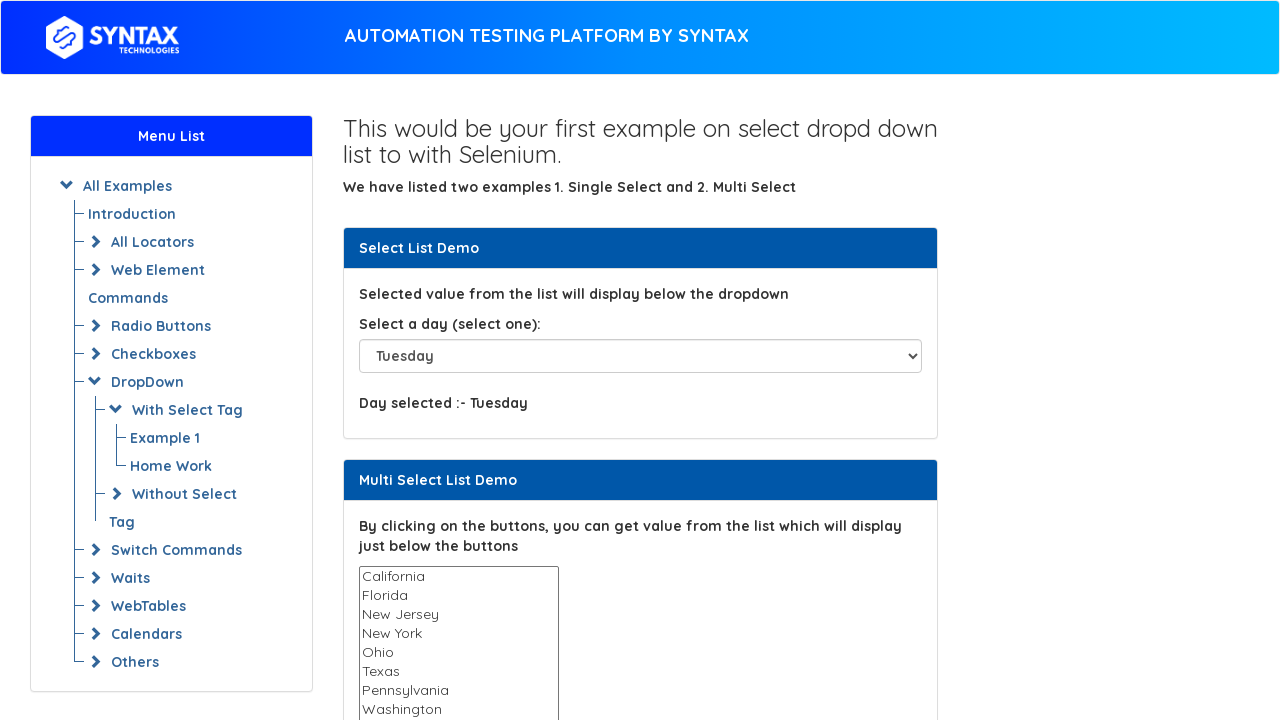

Waited 500ms after selecting option at index 3
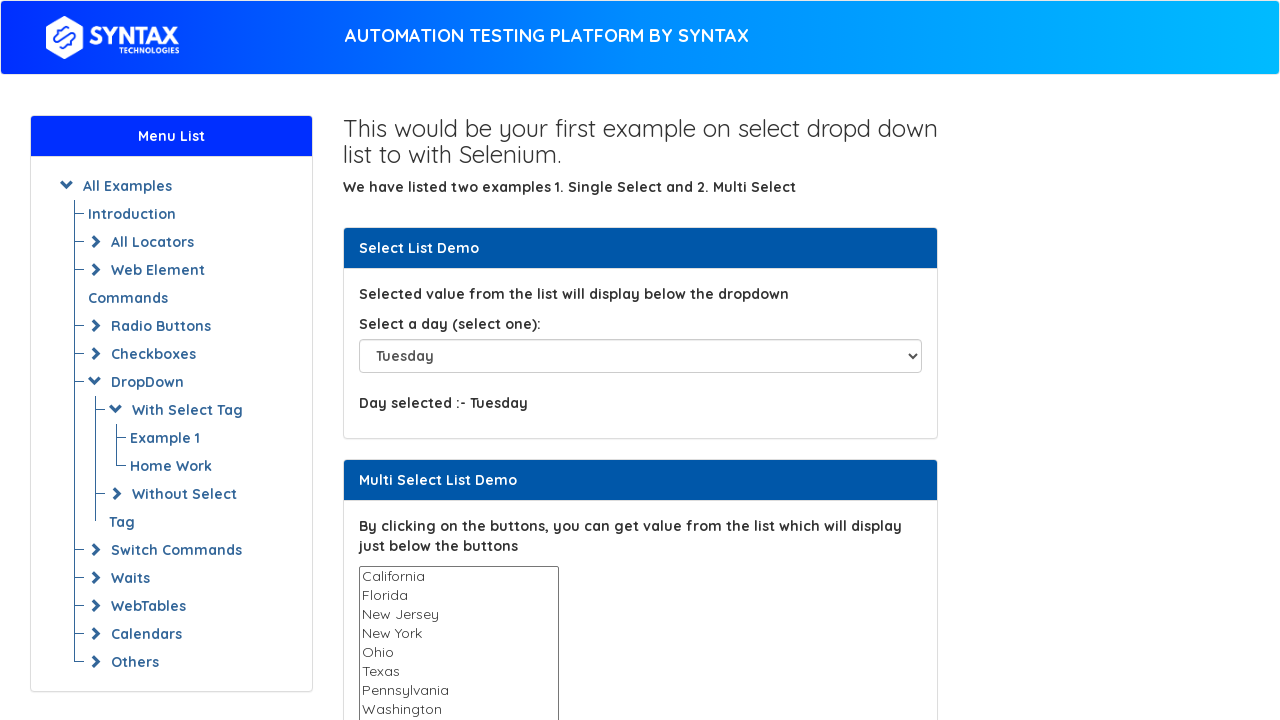

Selected dropdown option at index 4 on #select-demo
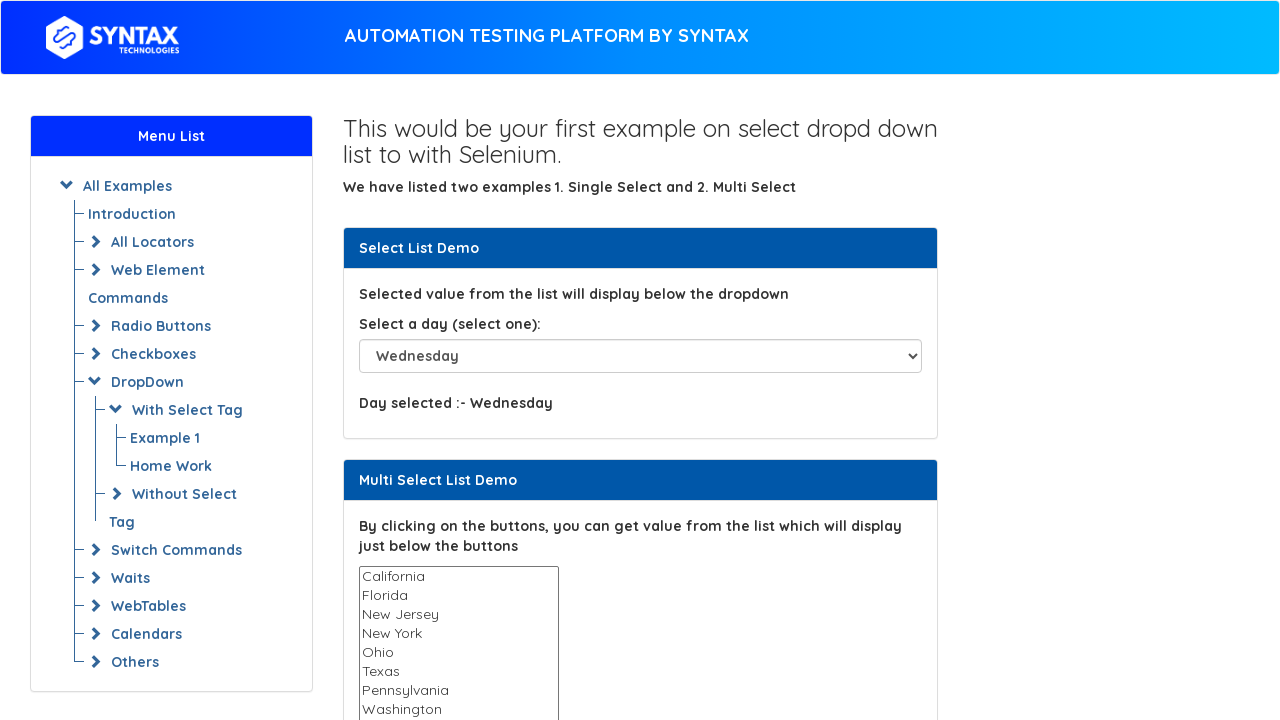

Waited 500ms after selecting option at index 4
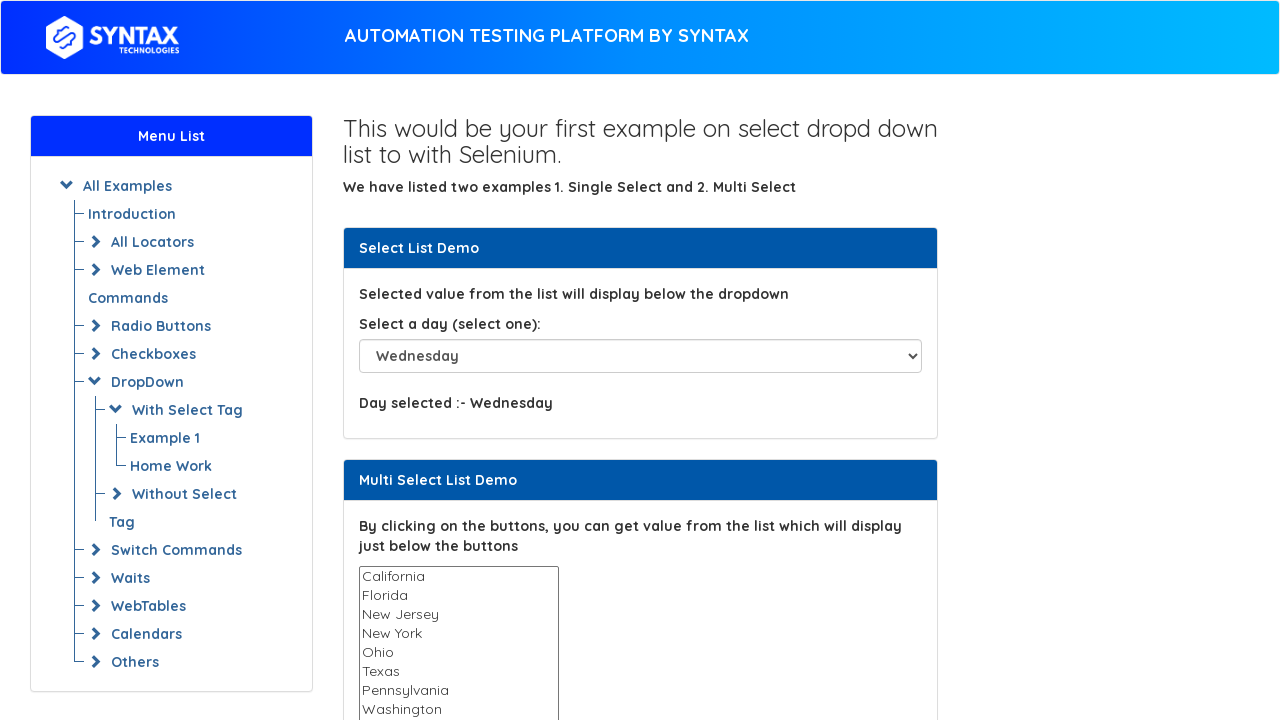

Selected dropdown option at index 5 on #select-demo
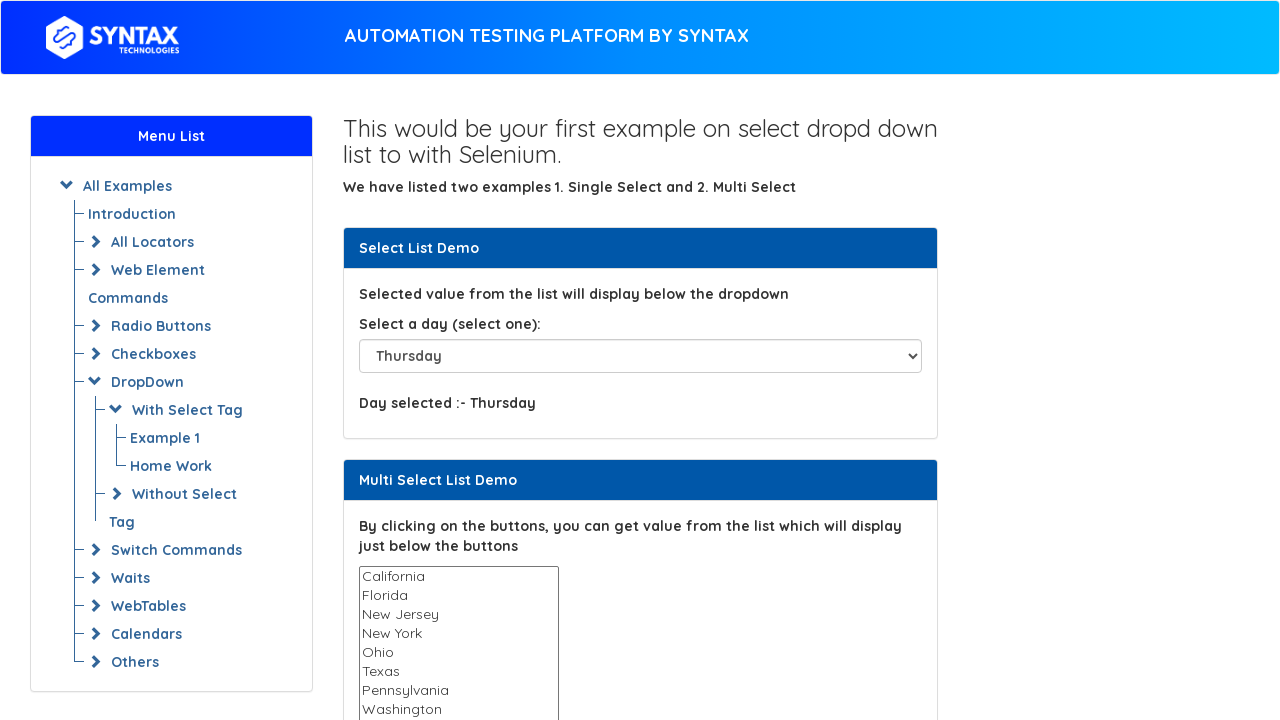

Waited 500ms after selecting option at index 5
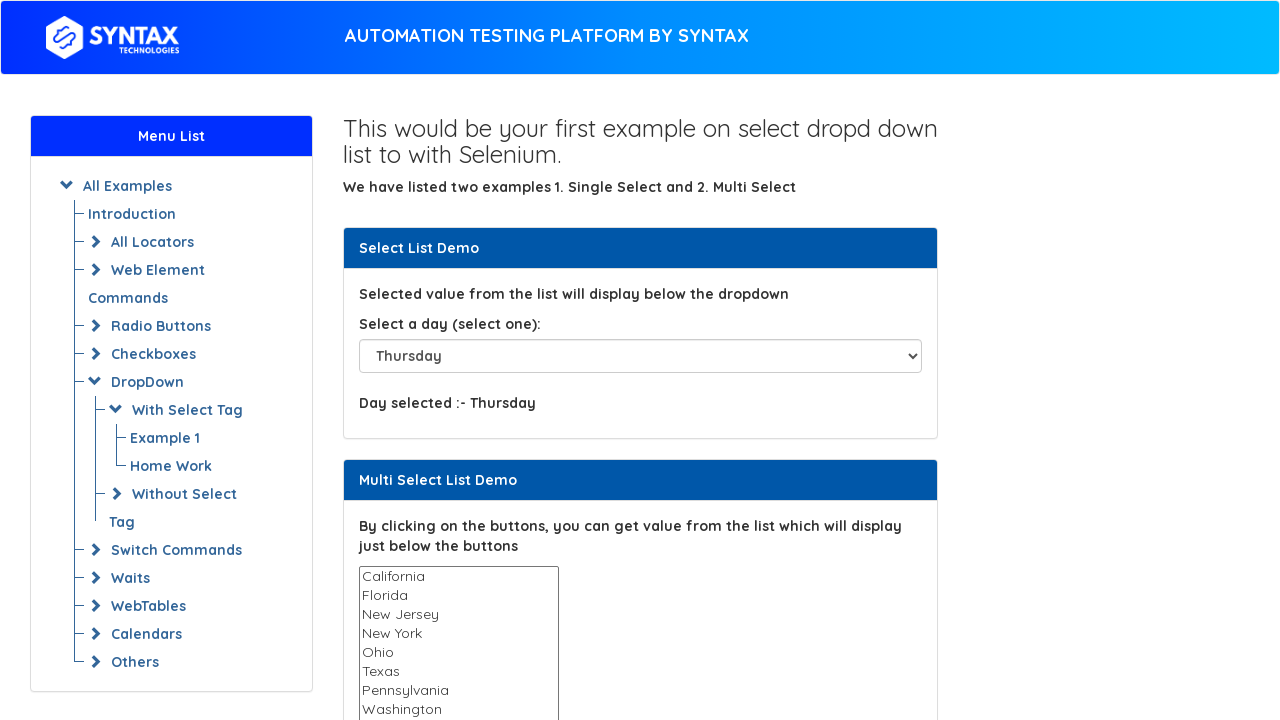

Selected dropdown option at index 6 on #select-demo
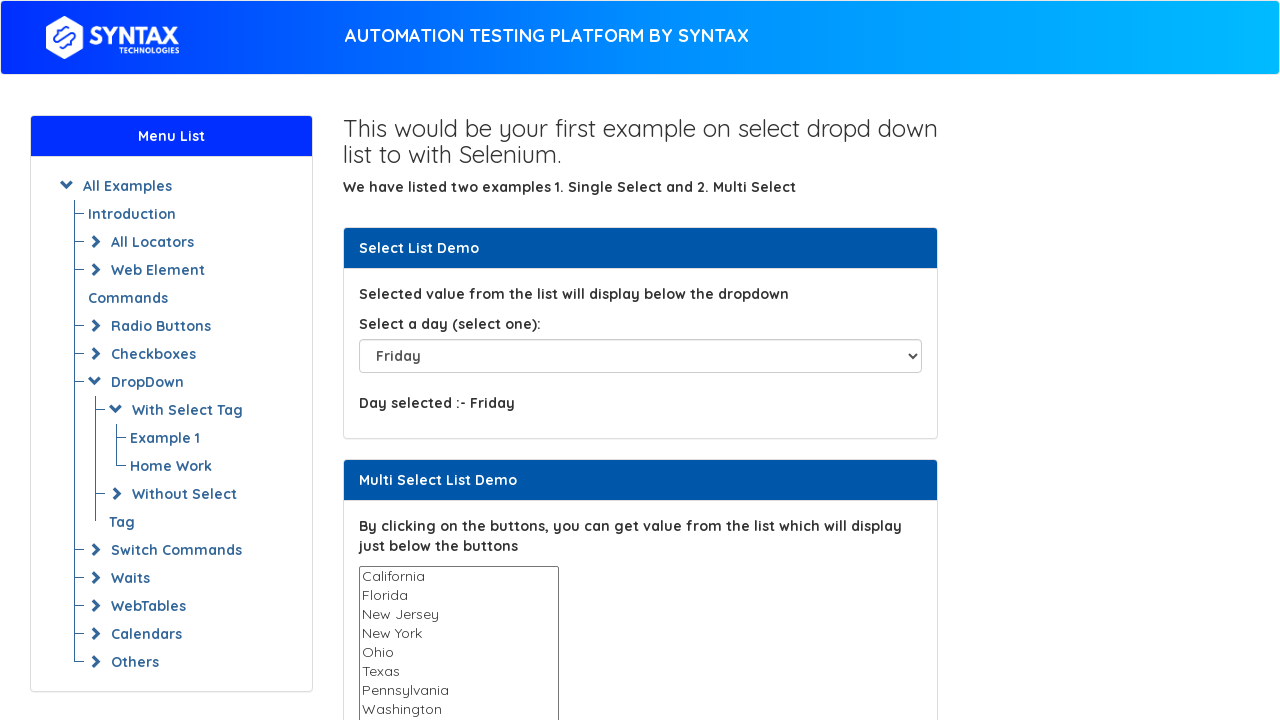

Waited 500ms after selecting option at index 6
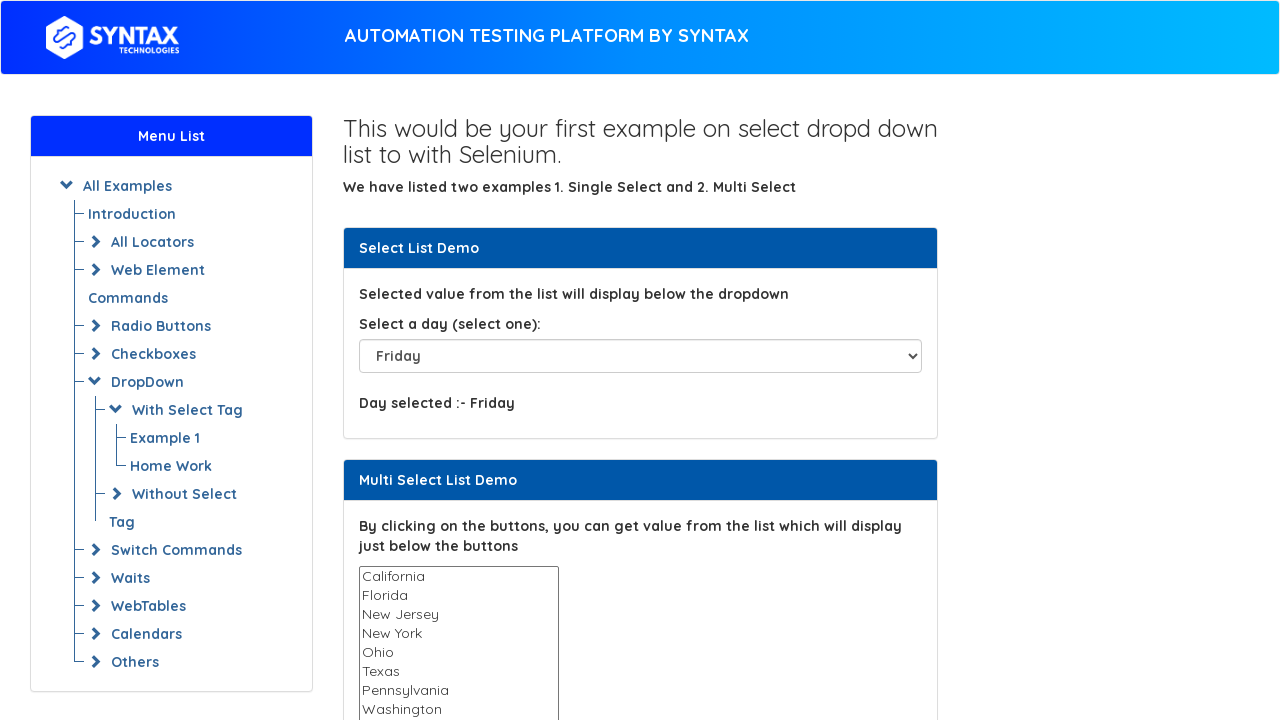

Selected dropdown option at index 7 on #select-demo
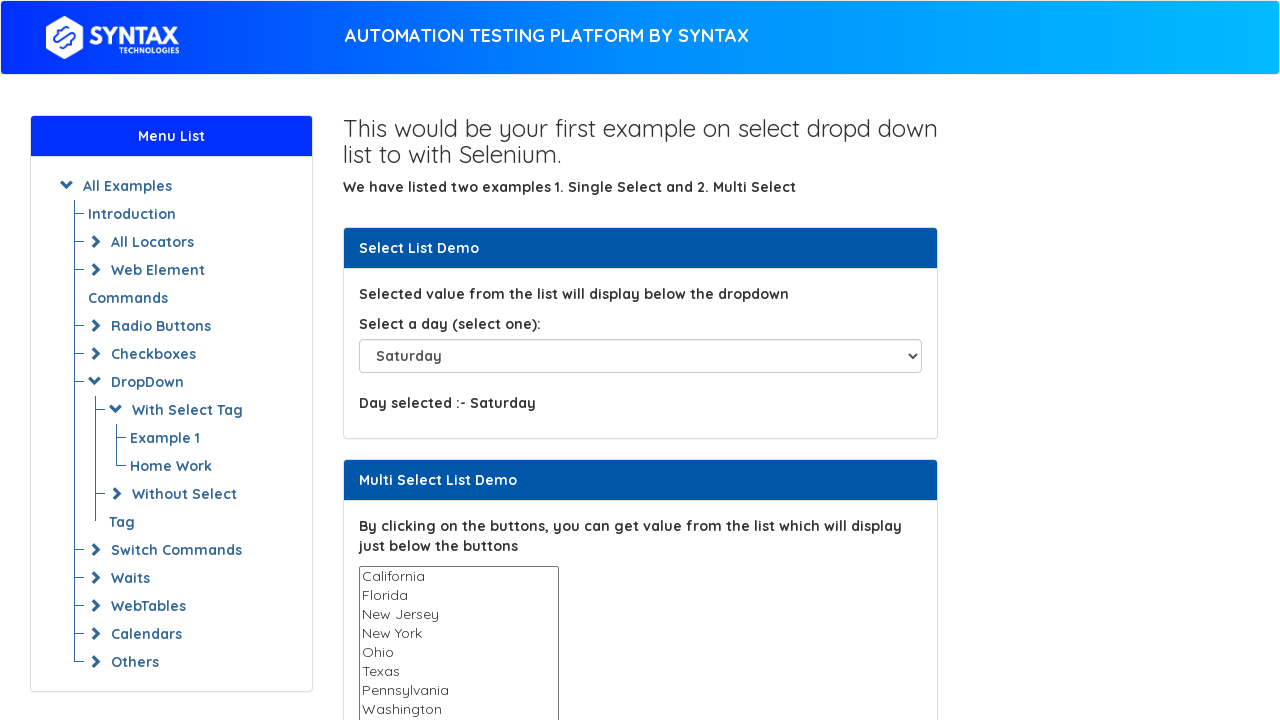

Waited 500ms after selecting option at index 7
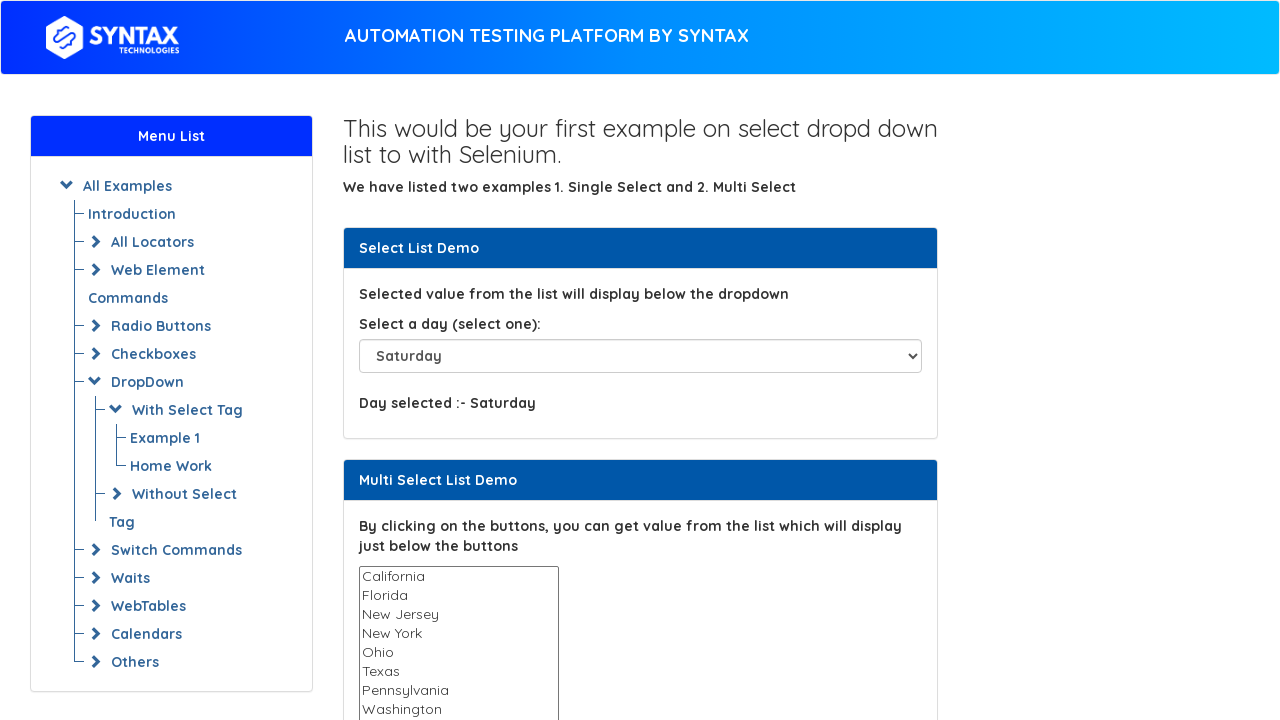

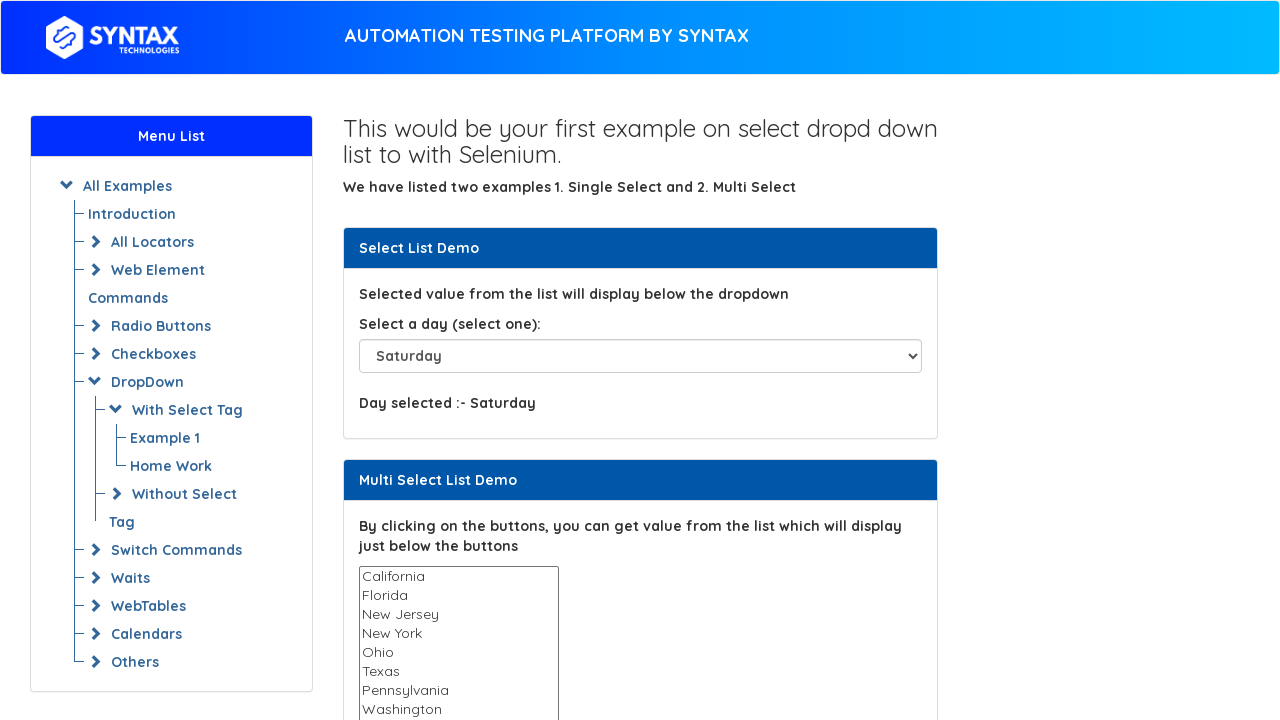